Tests scrolling functionality by scrolling to a hidden button and clicking it

Starting URL: http://uitestingplayground.com/scrollbars

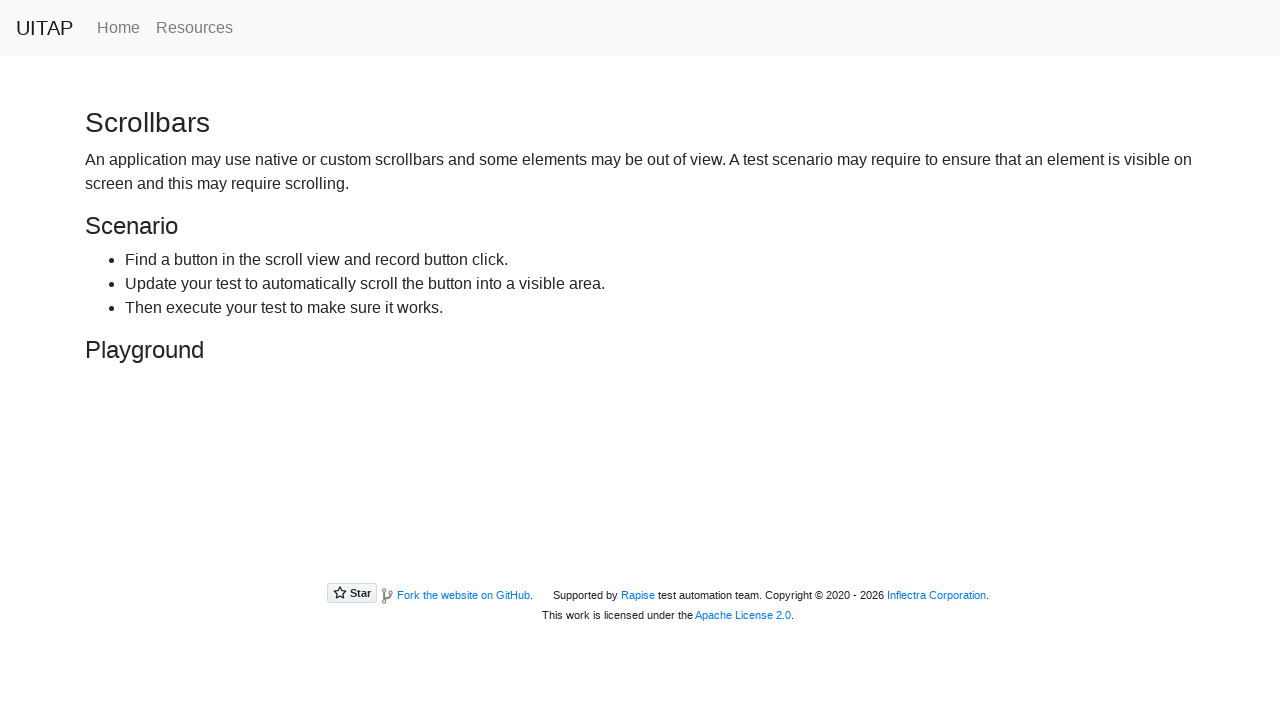

Located the hidden button element with ID 'hidingButton'
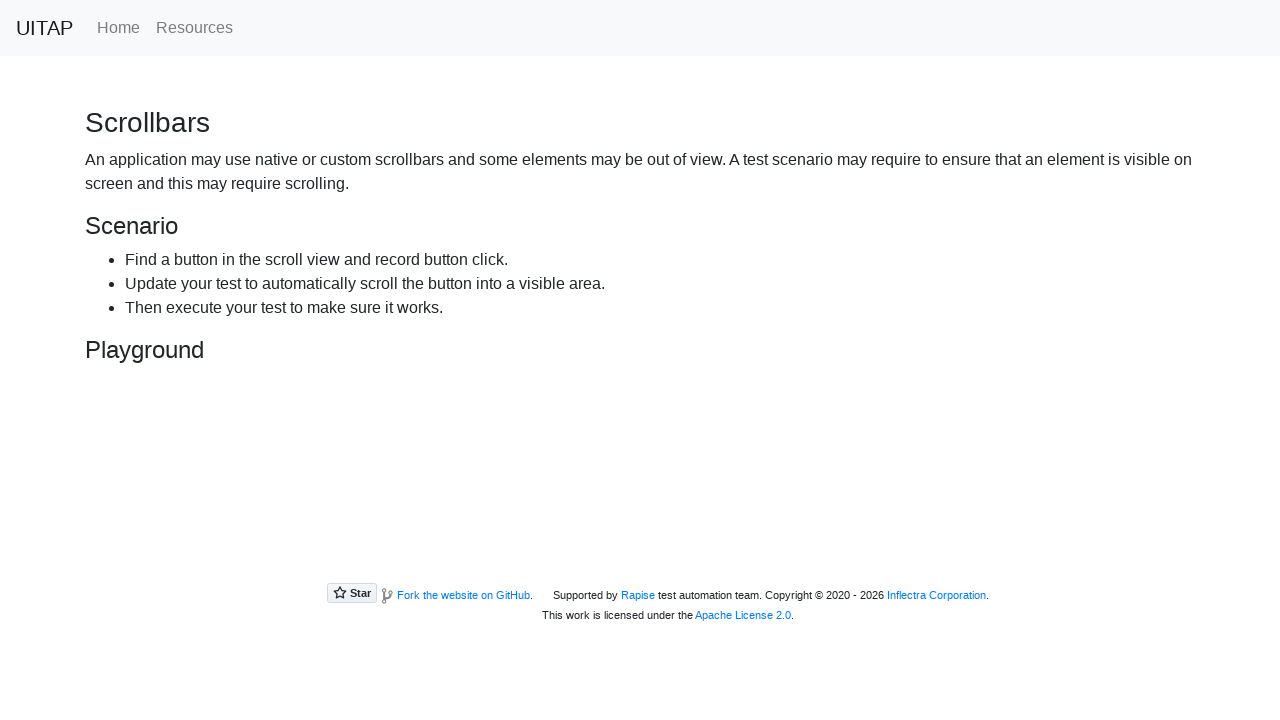

Scrolled the hidden button into view
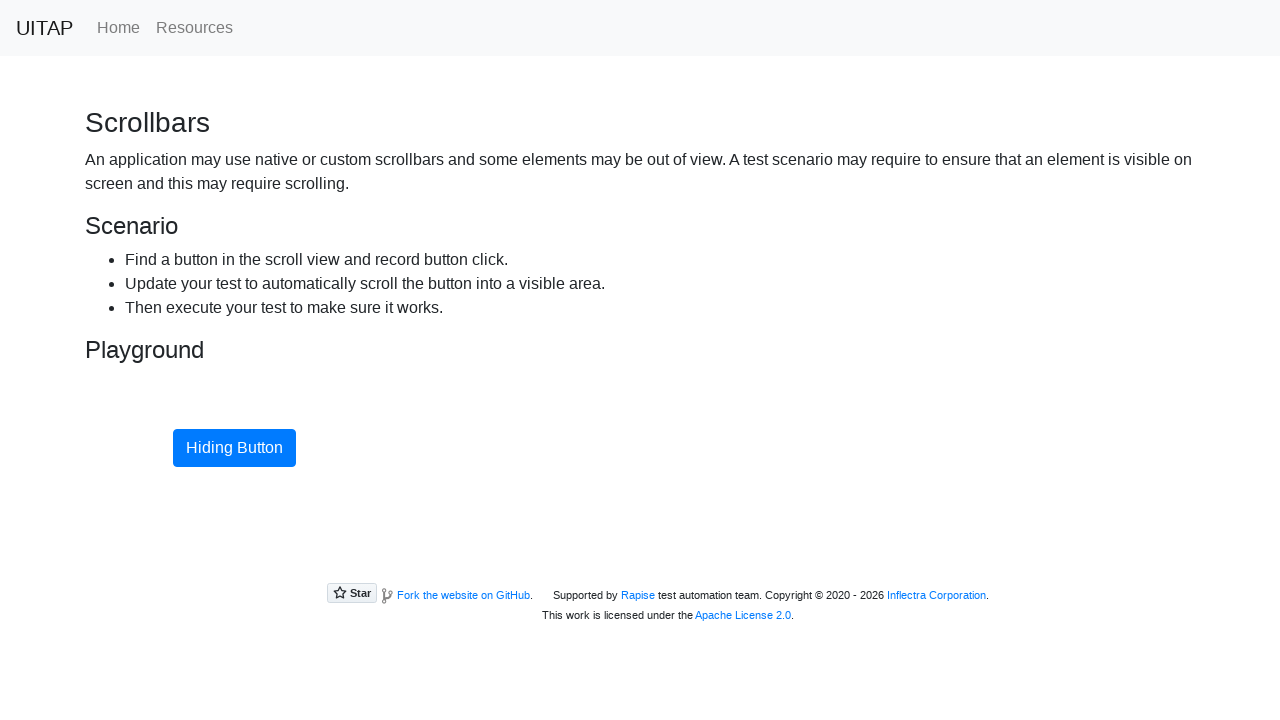

Clicked the button that was previously hidden at (234, 448) on #hidingButton
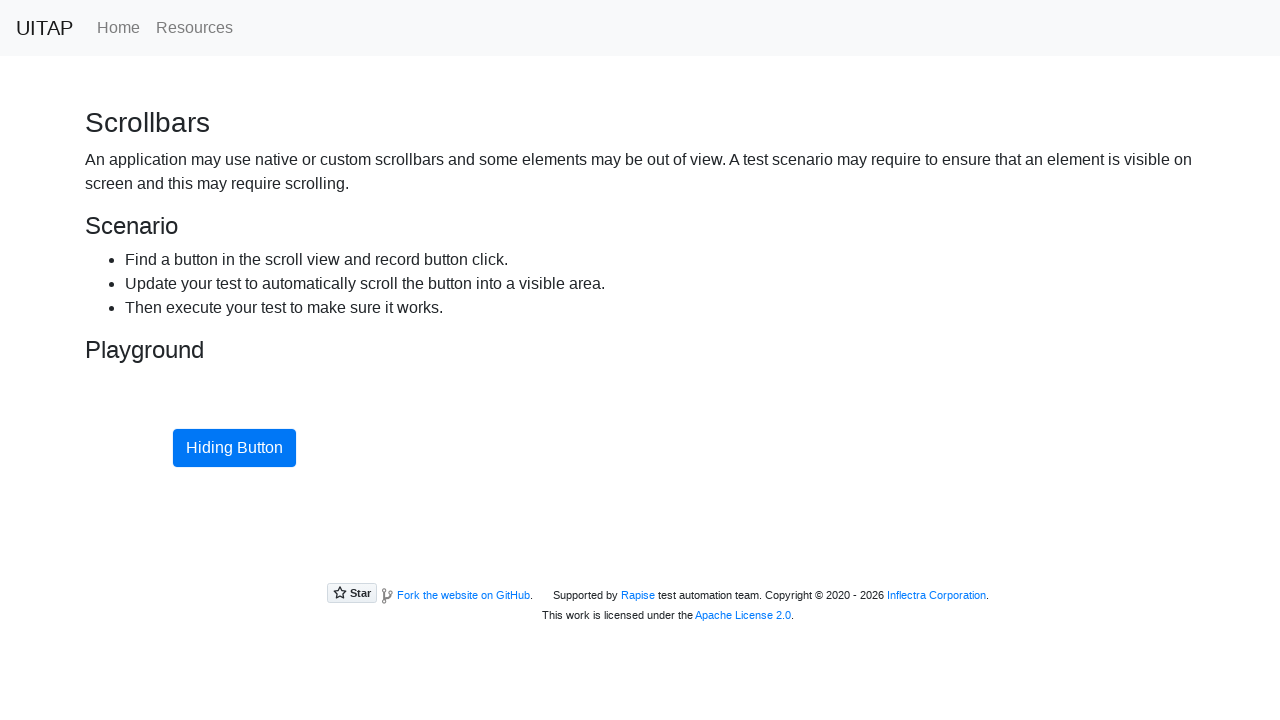

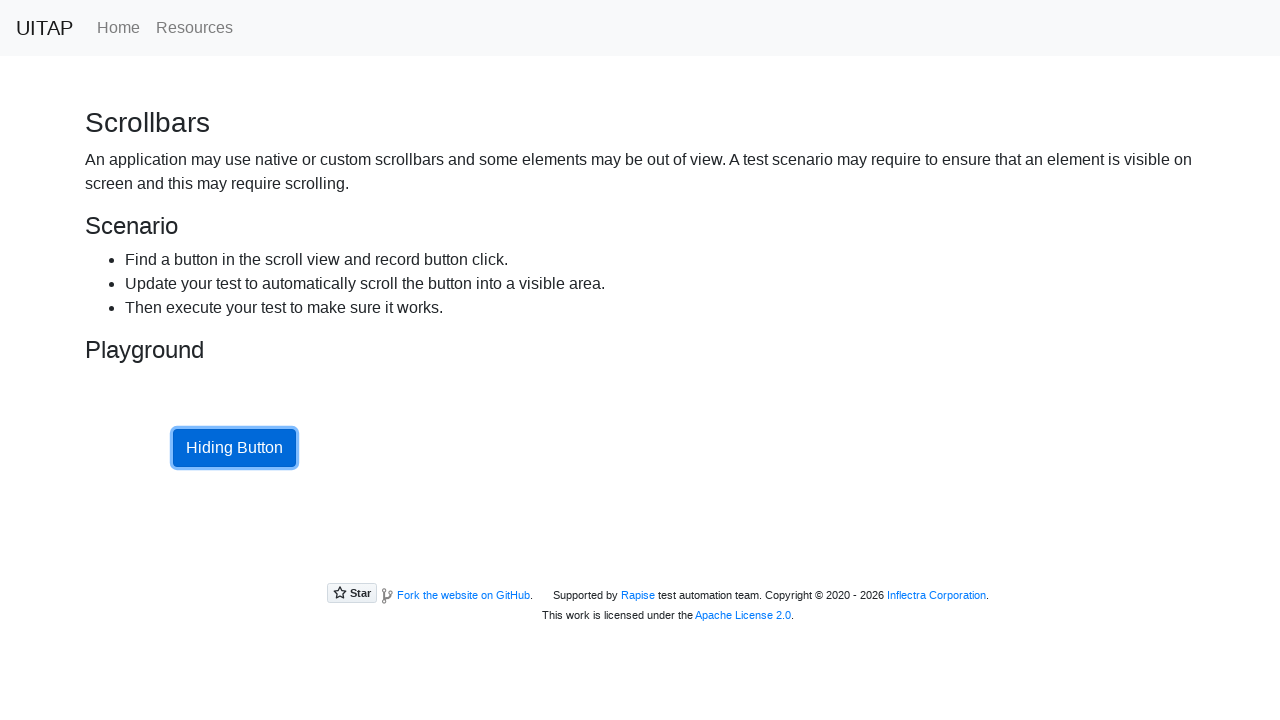